Tests a registration form by filling in first name, last name, and email fields, then submitting the form and verifying the success message.

Starting URL: http://suninjuly.github.io/registration1.html

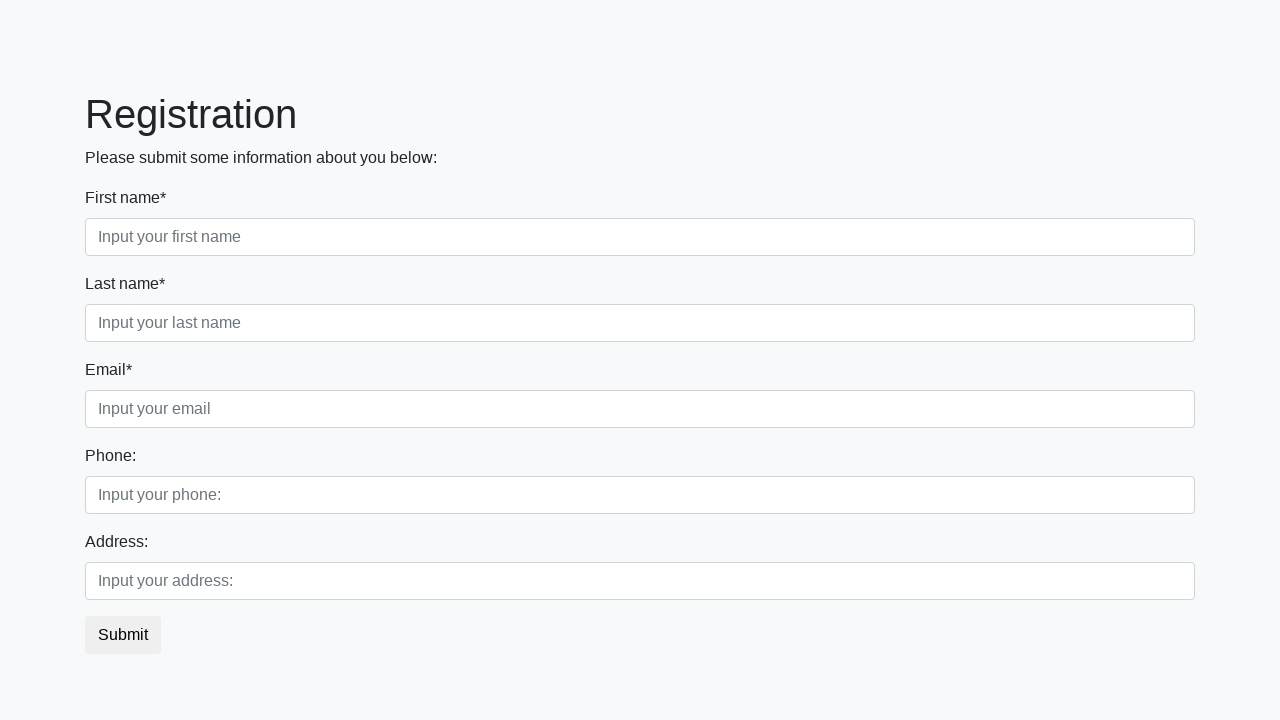

Navigated to registration form page
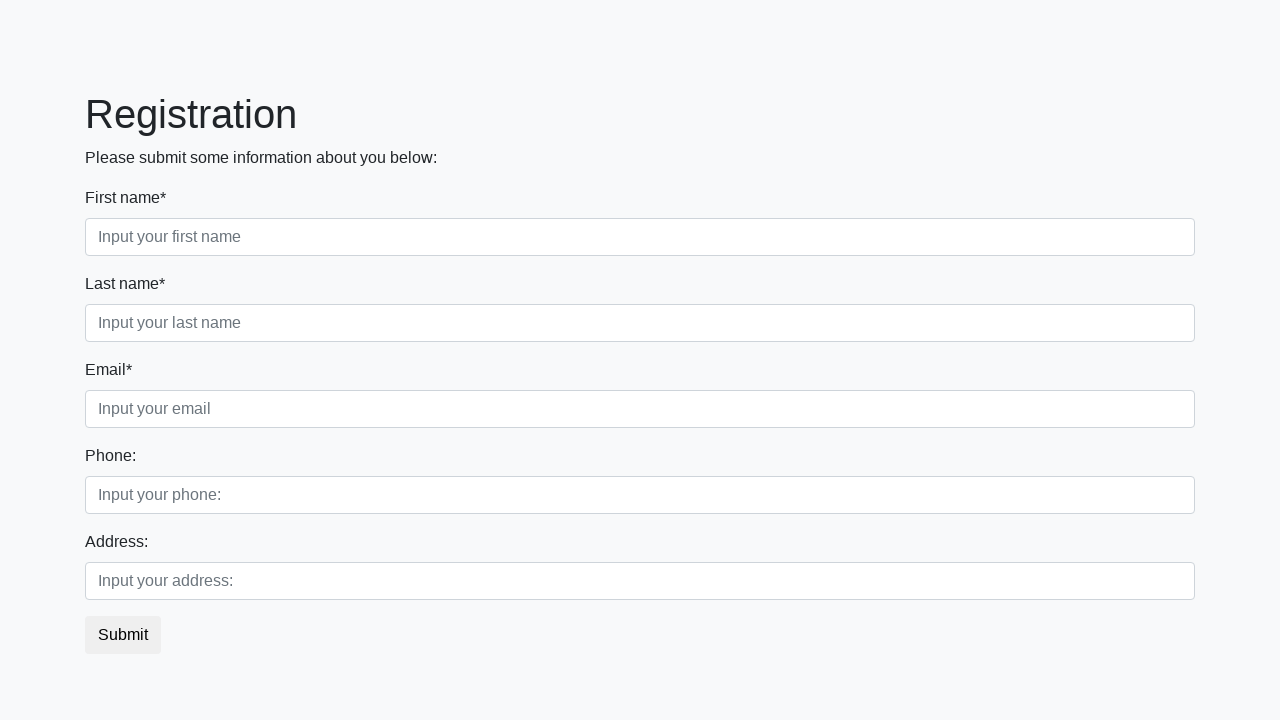

Filled first name field with 'Ivan' on [placeholder="Input your first name"]
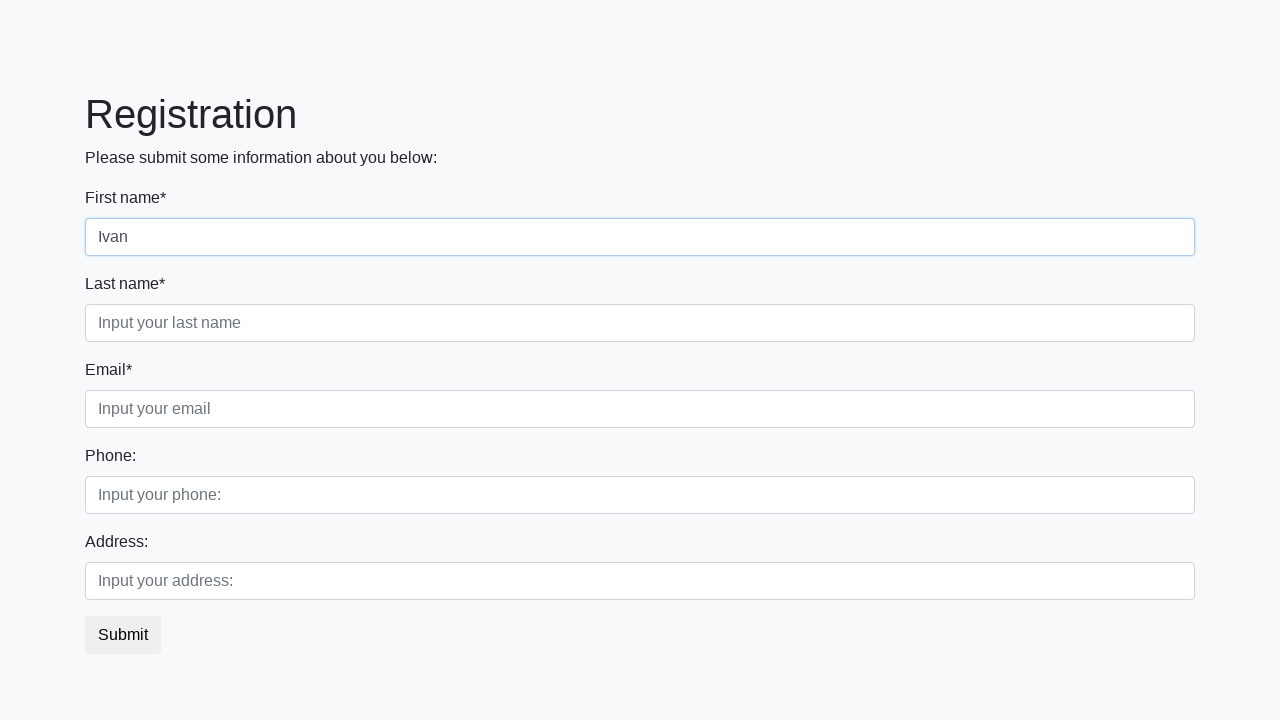

Filled last name field with 'Ivanov' on [placeholder="Input your last name"]
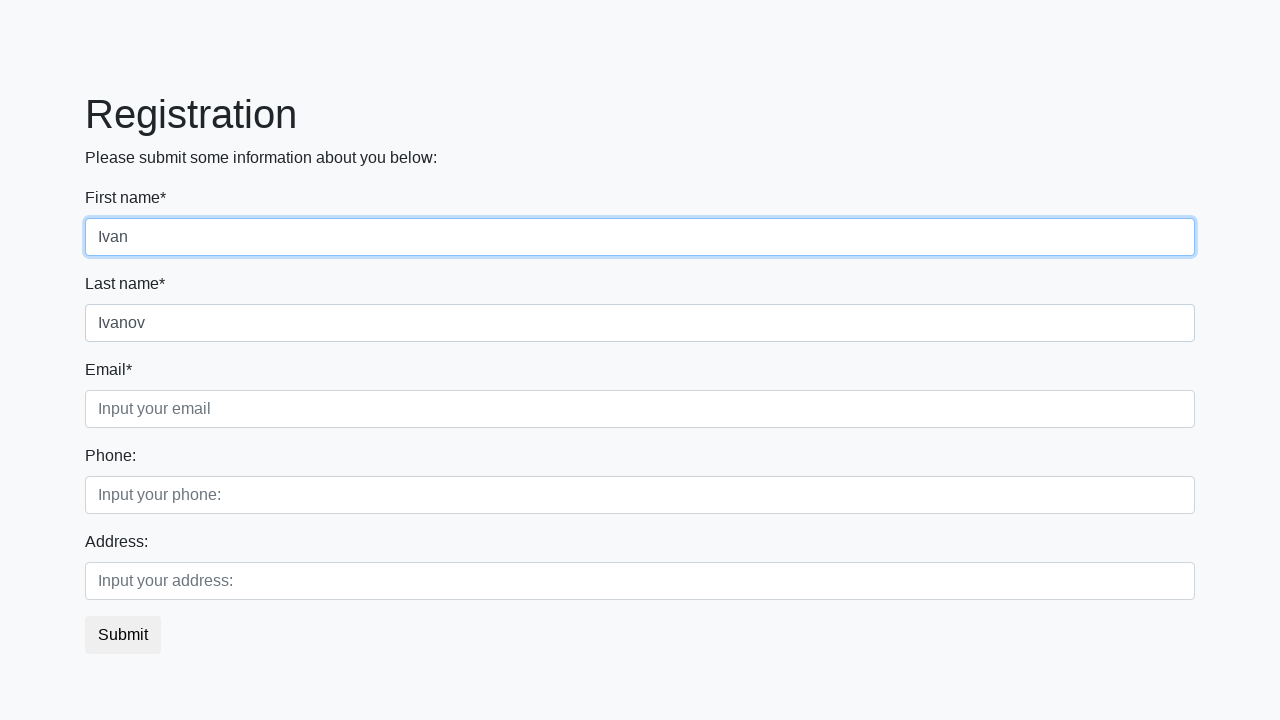

Filled email field with 'qwe@google.com' on [placeholder="Input your email"]
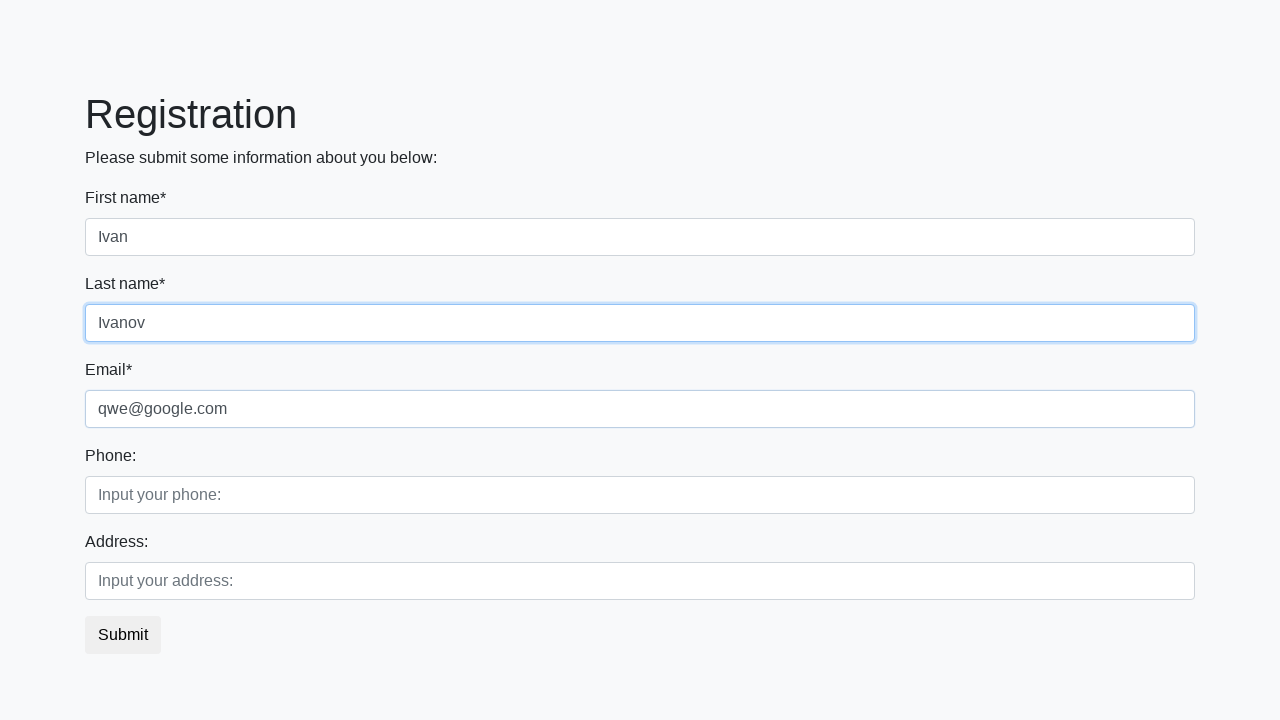

Clicked submit button to register at (123, 635) on button.btn
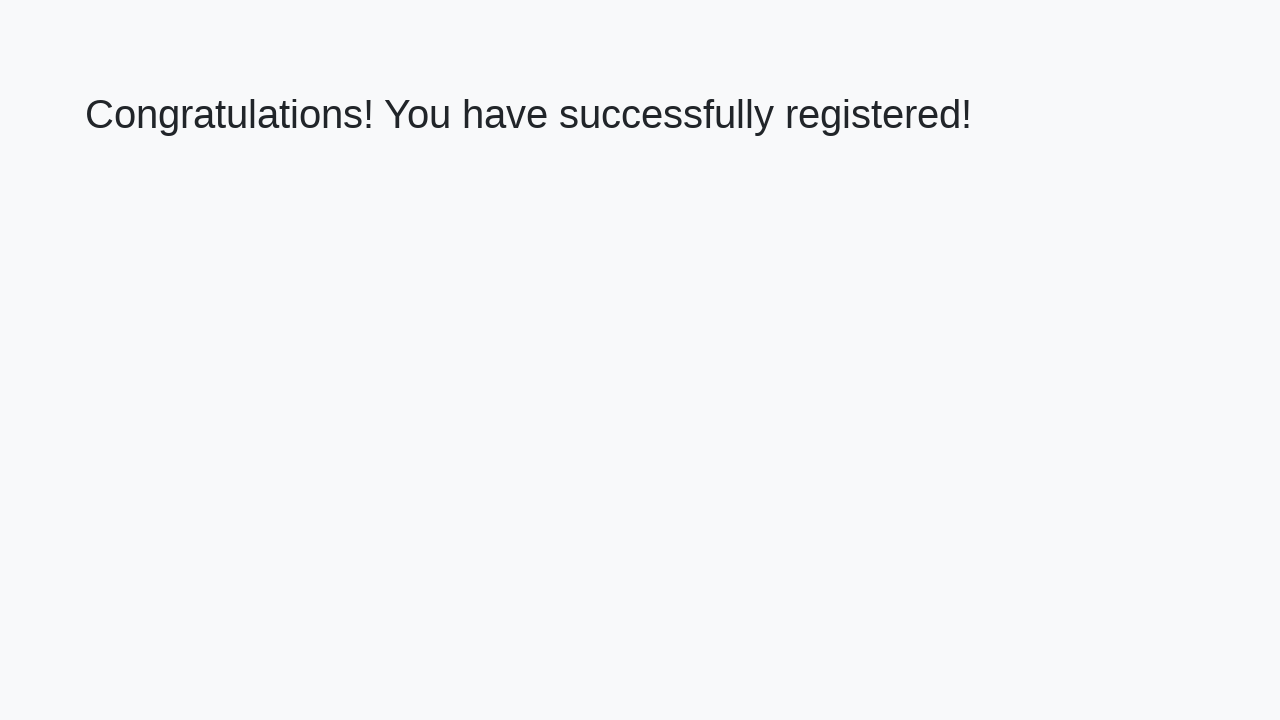

Success message appeared on page
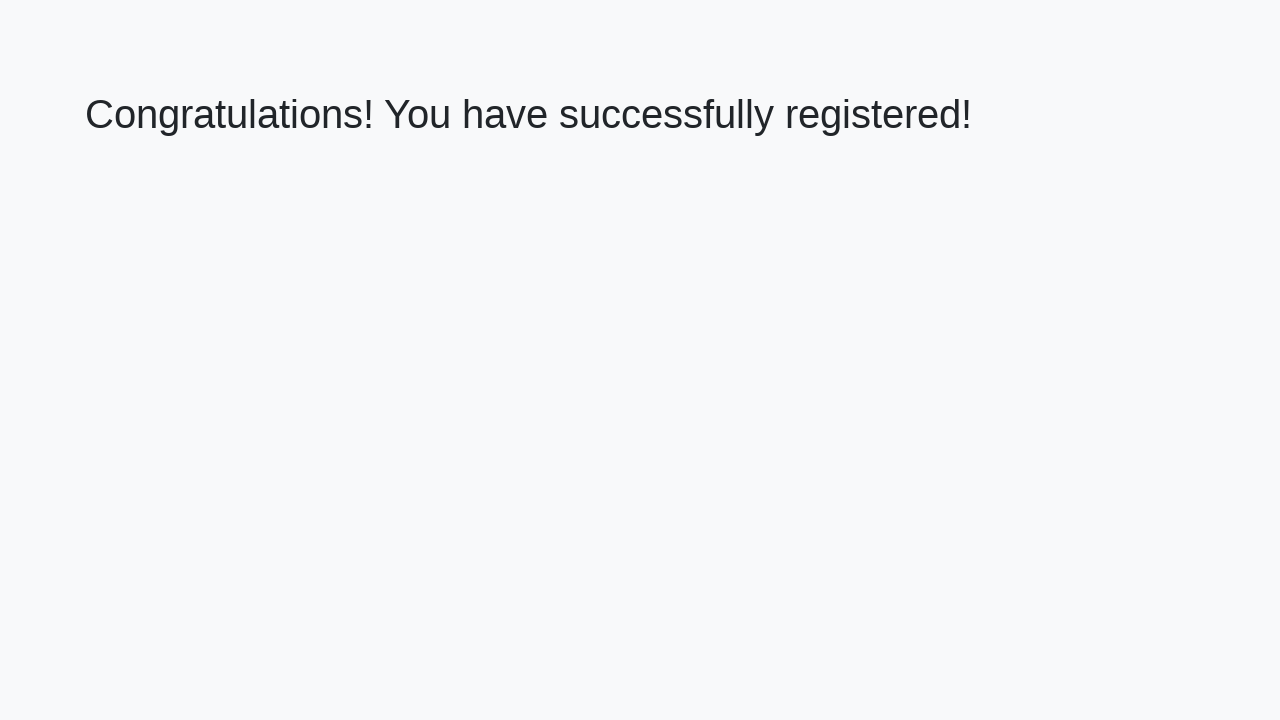

Retrieved success message text
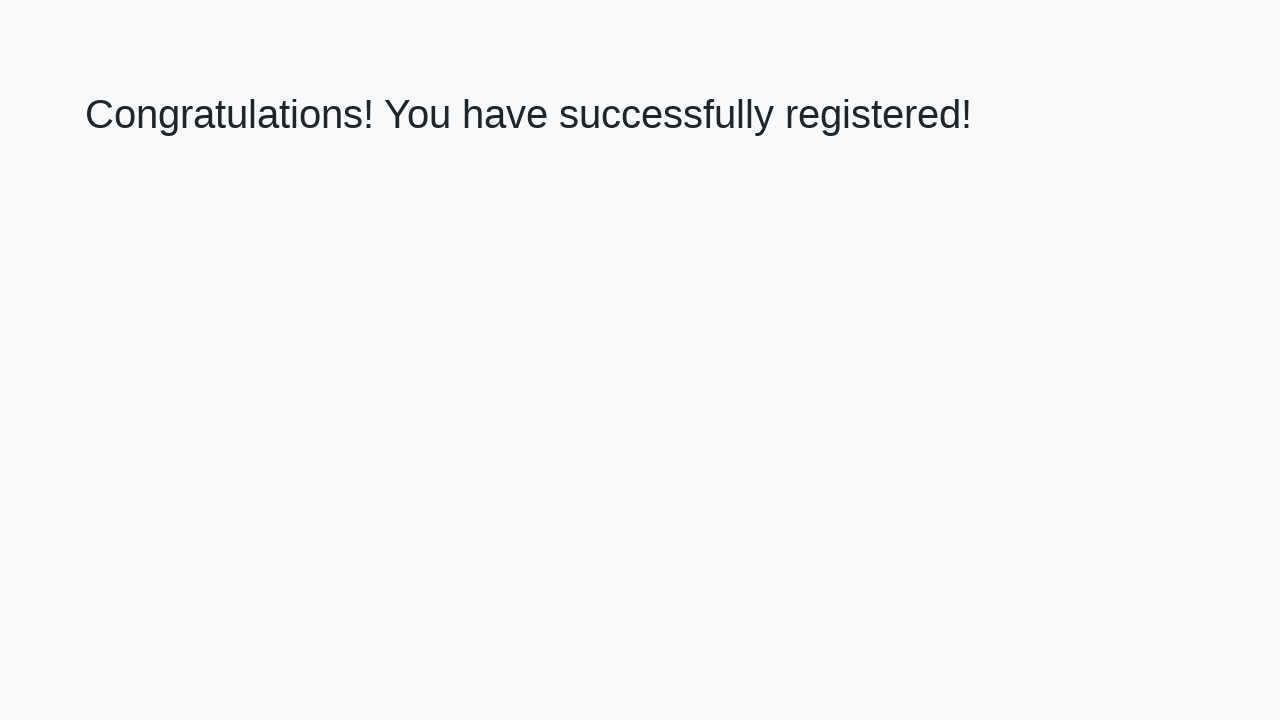

Verified success message: 'Congratulations! You have successfully registered!'
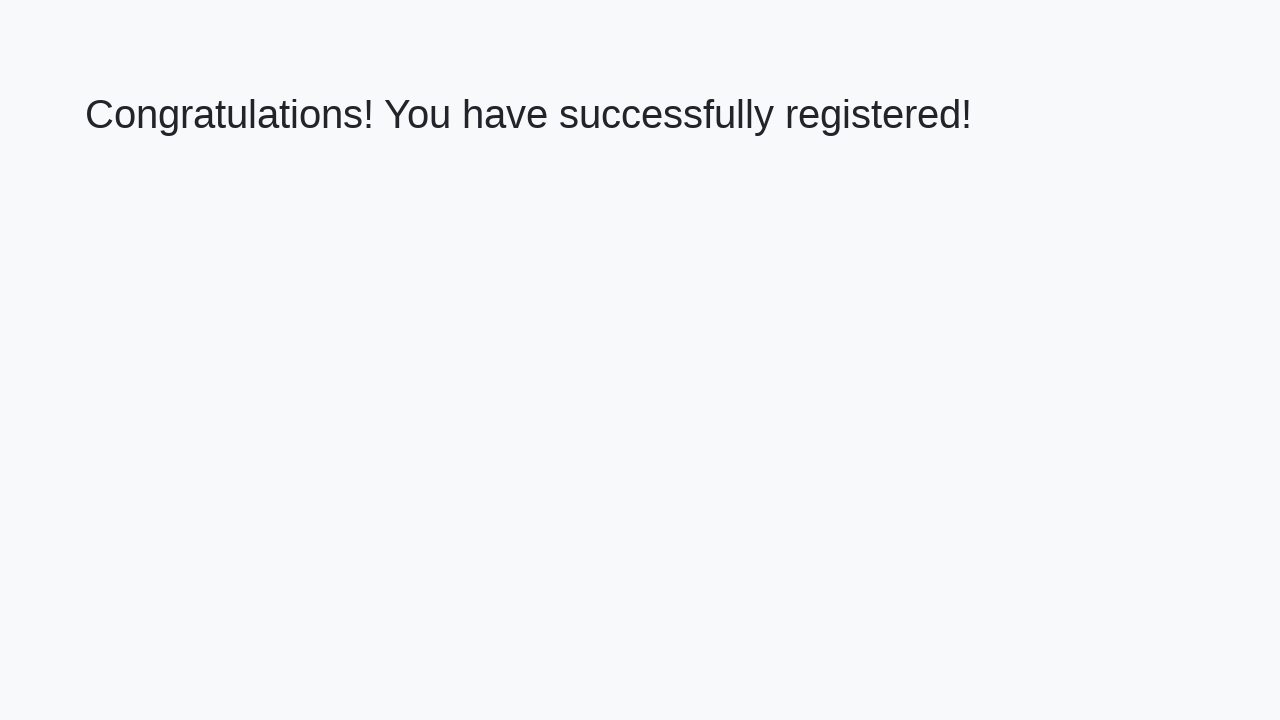

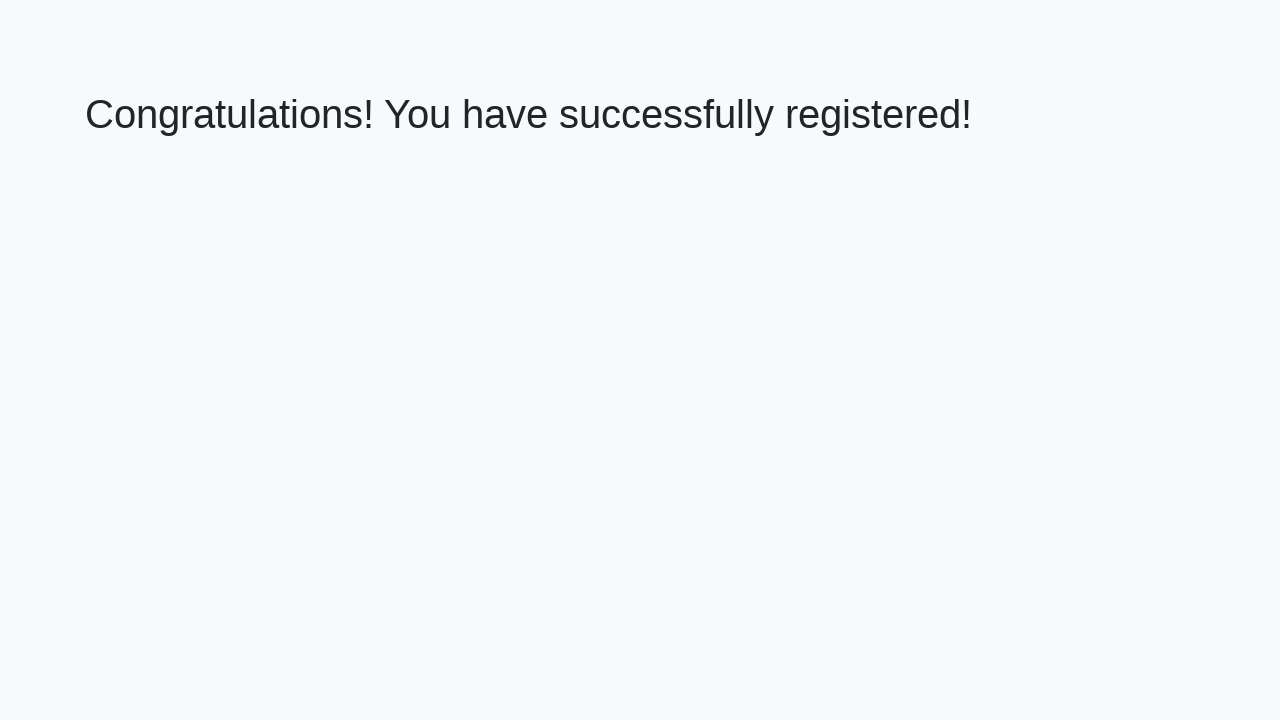